Tests a booking flow by waiting for a specific price condition, clicking book, solving a math problem, and submitting the answer

Starting URL: http://suninjuly.github.io/explicit_wait2.html

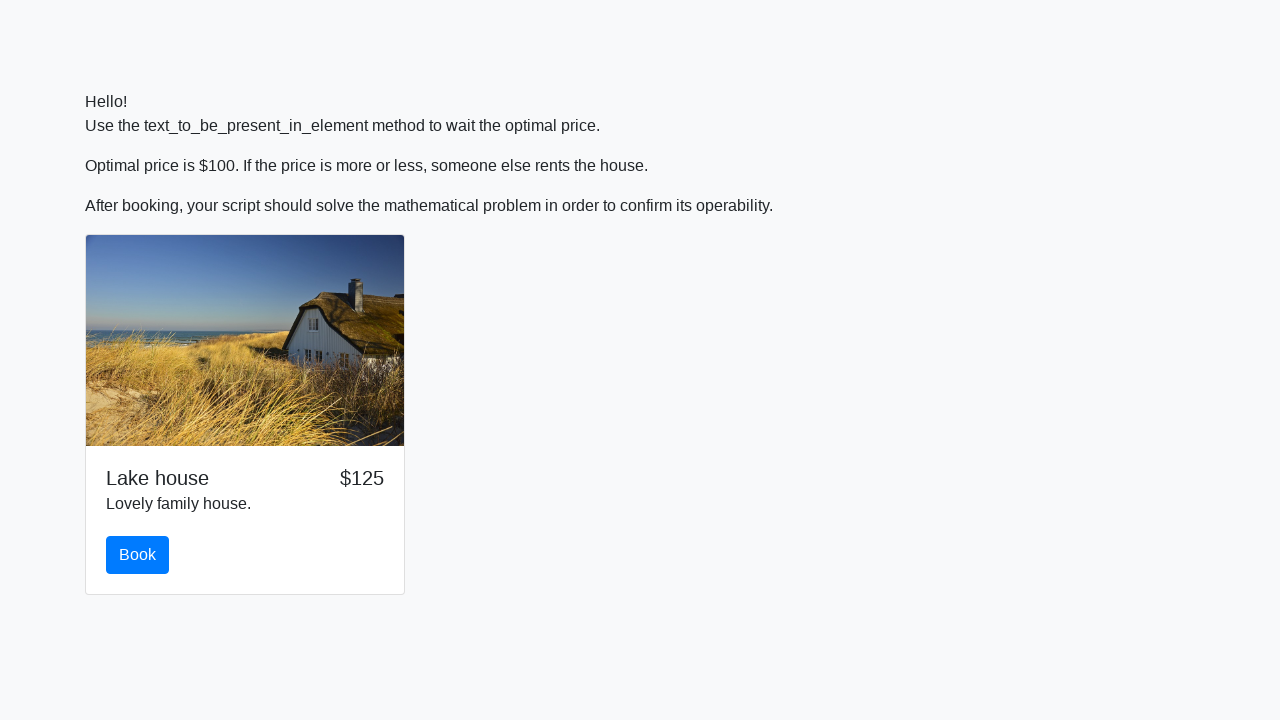

Waited for price to reach $100
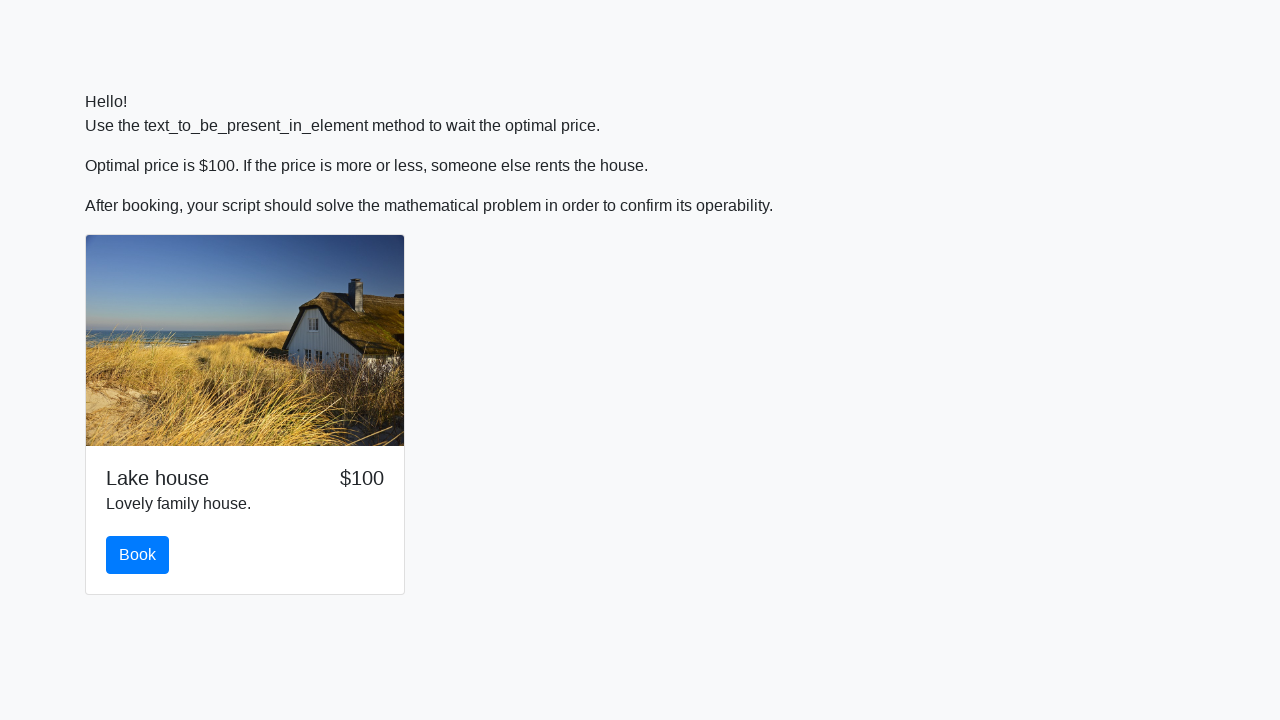

Clicked the Book button at (138, 555) on #book
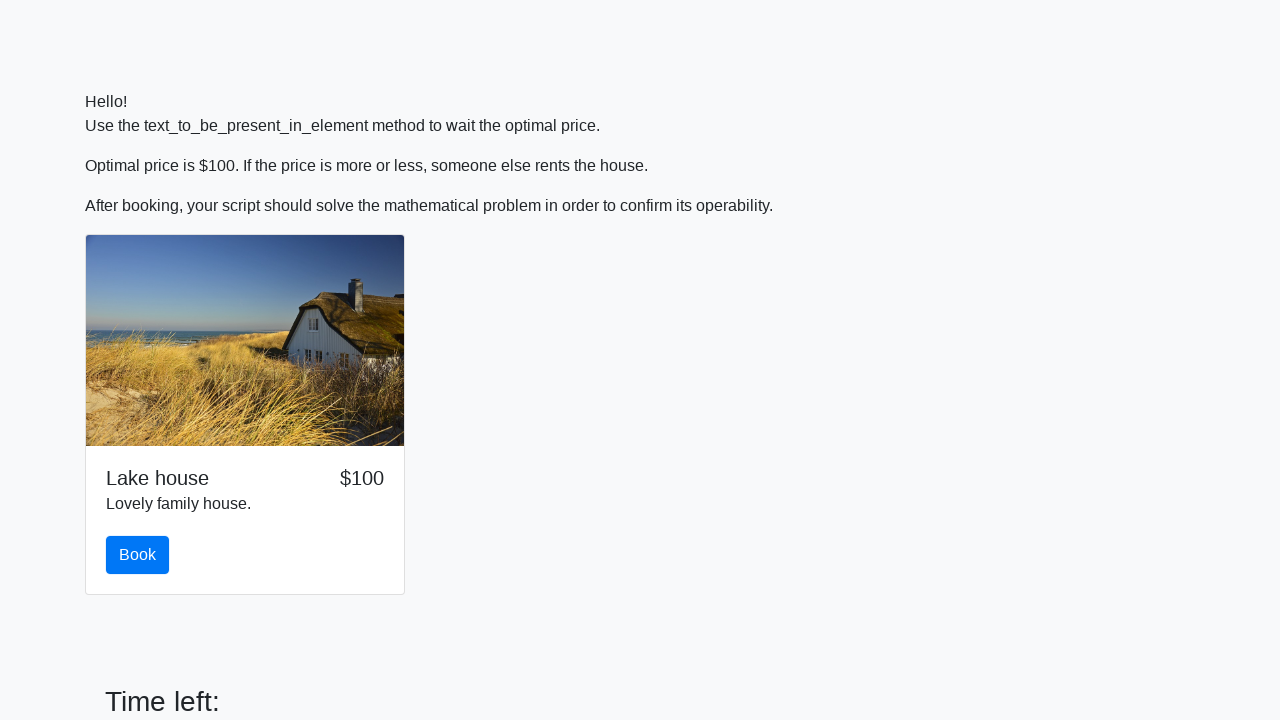

Retrieved input value for calculation: 128
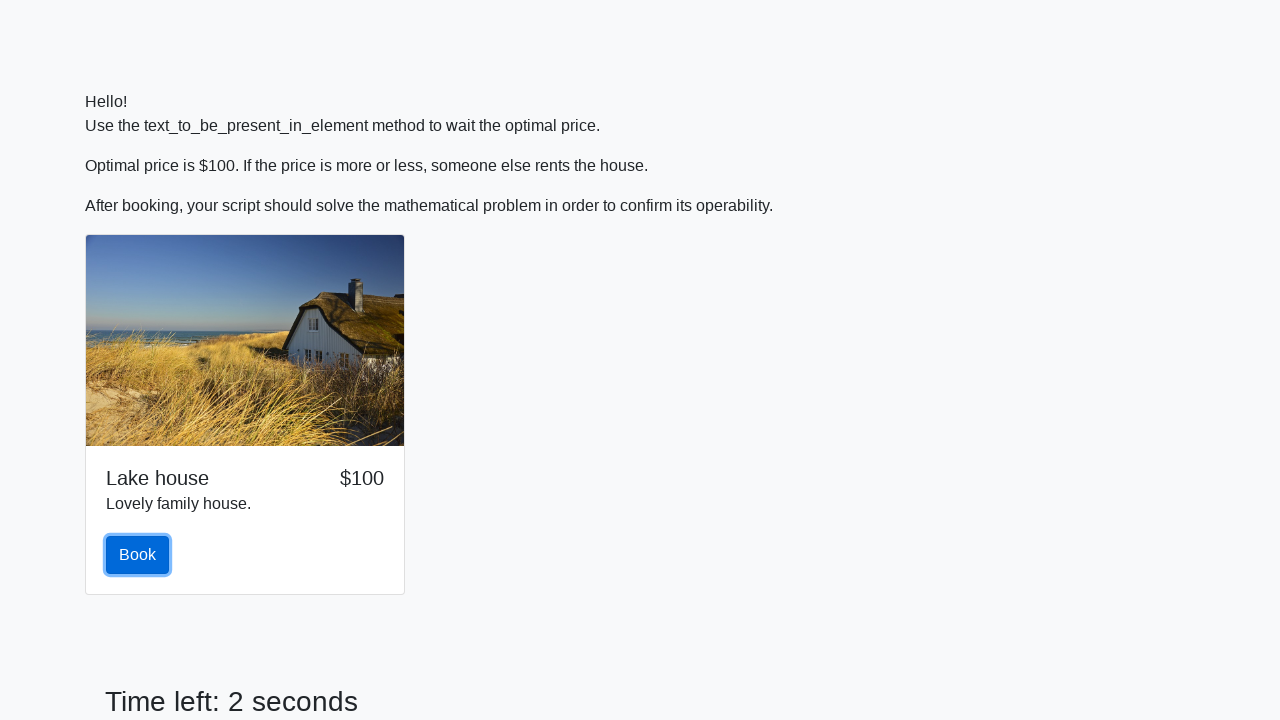

Calculated and filled answer field with: 2.1578428097767746 on #answer
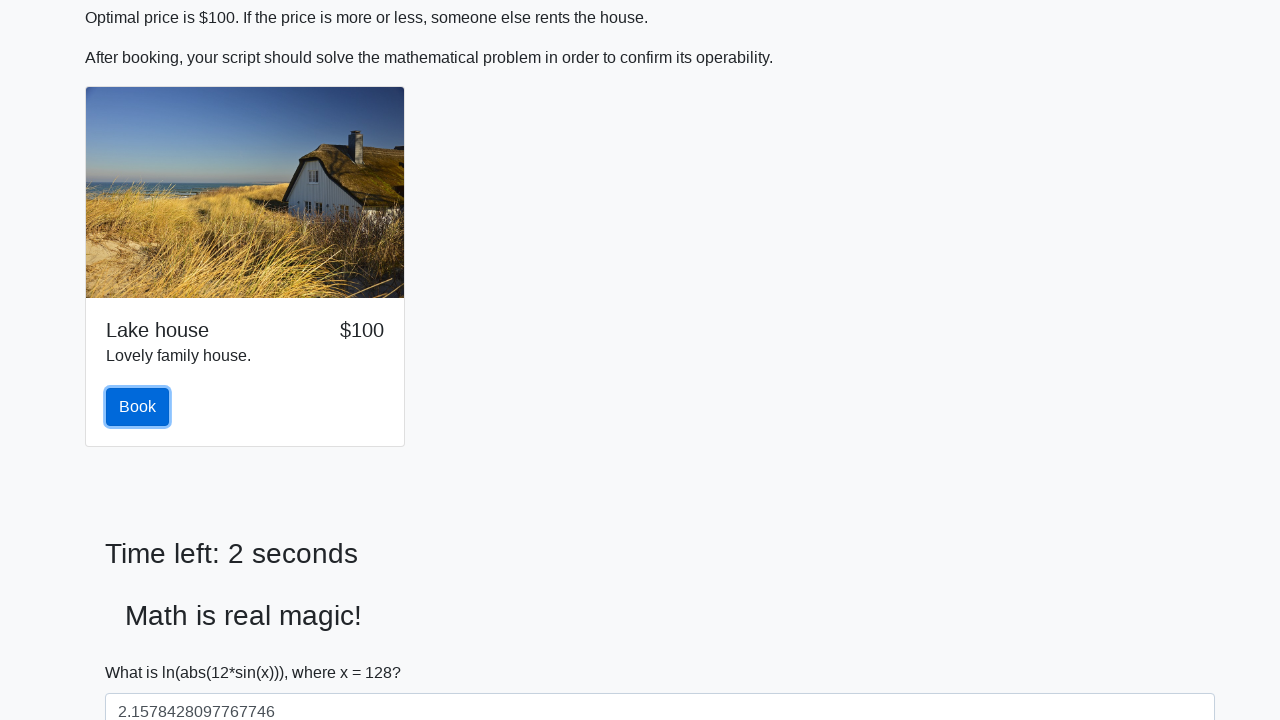

Clicked the Solve button to submit answer at (143, 651) on #solve
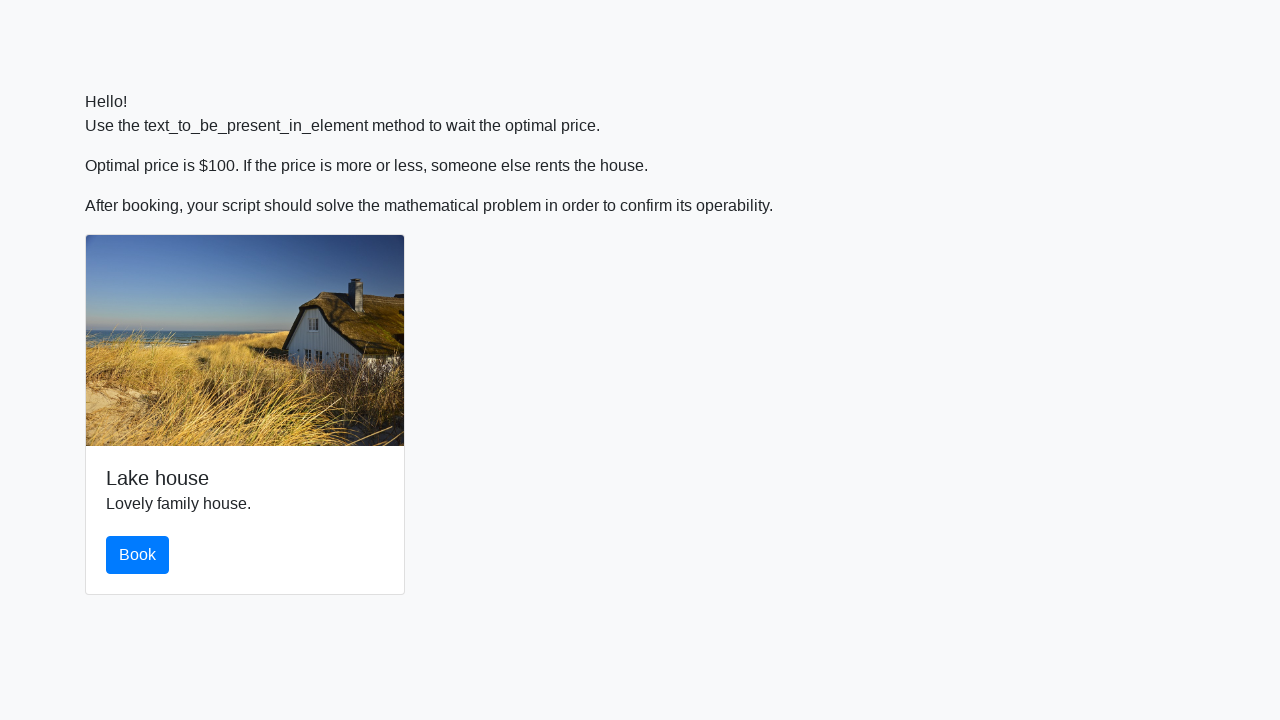

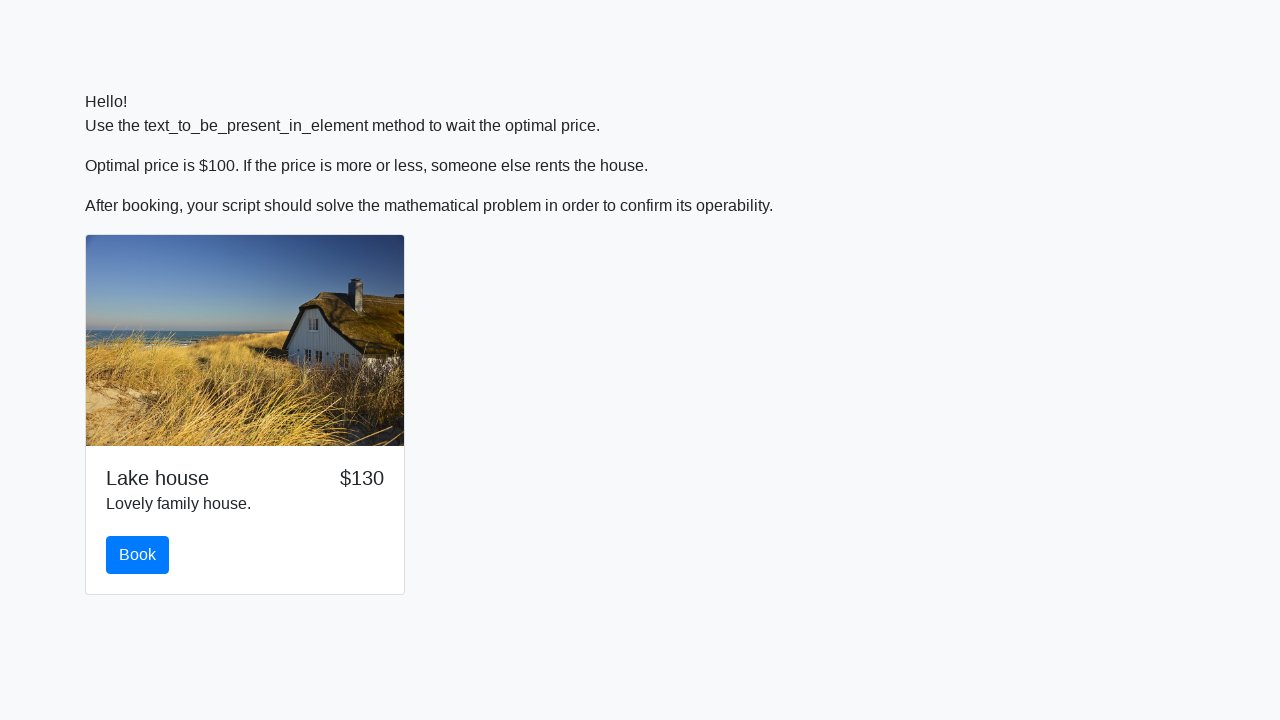